Tests a jQuery combo tree dropdown by clicking the input box and selecting multiple choices from the dropdown menu

Starting URL: https://www.jqueryscript.net/demo/Drop-Down-Combo-Tree/

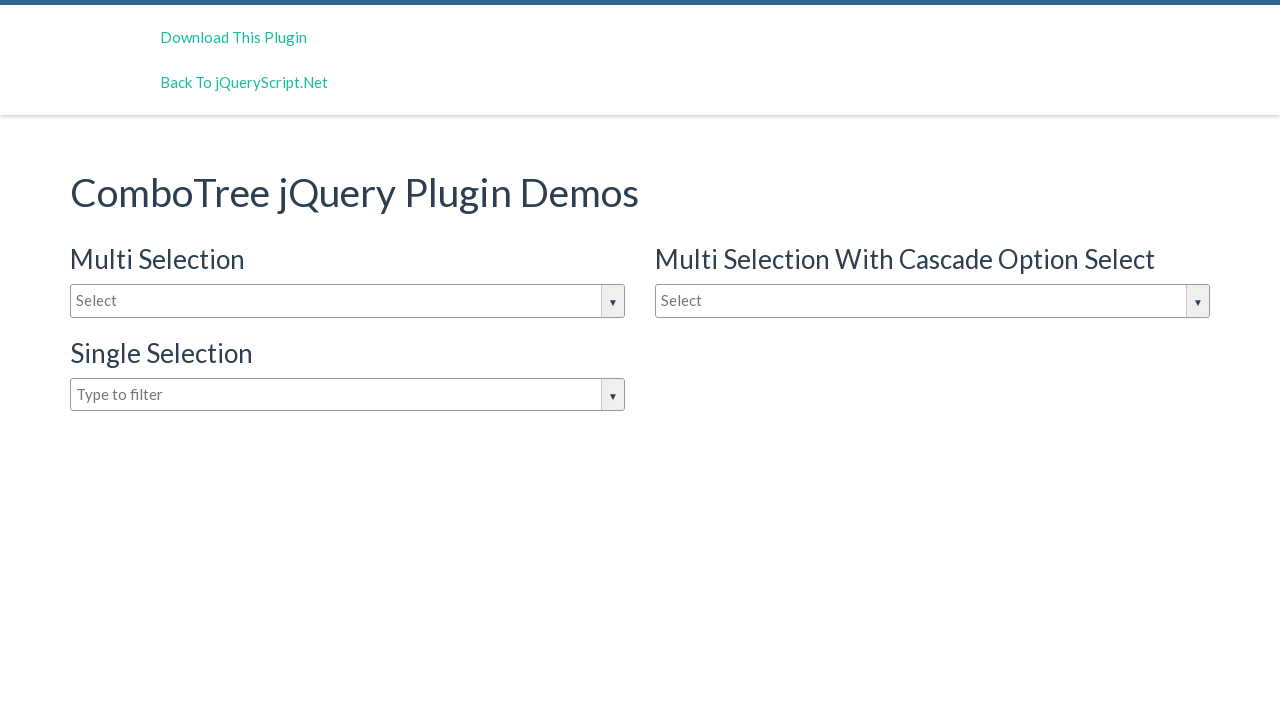

Clicked on the input box to open jQuery combo tree dropdown at (348, 301) on #justAnInputBox
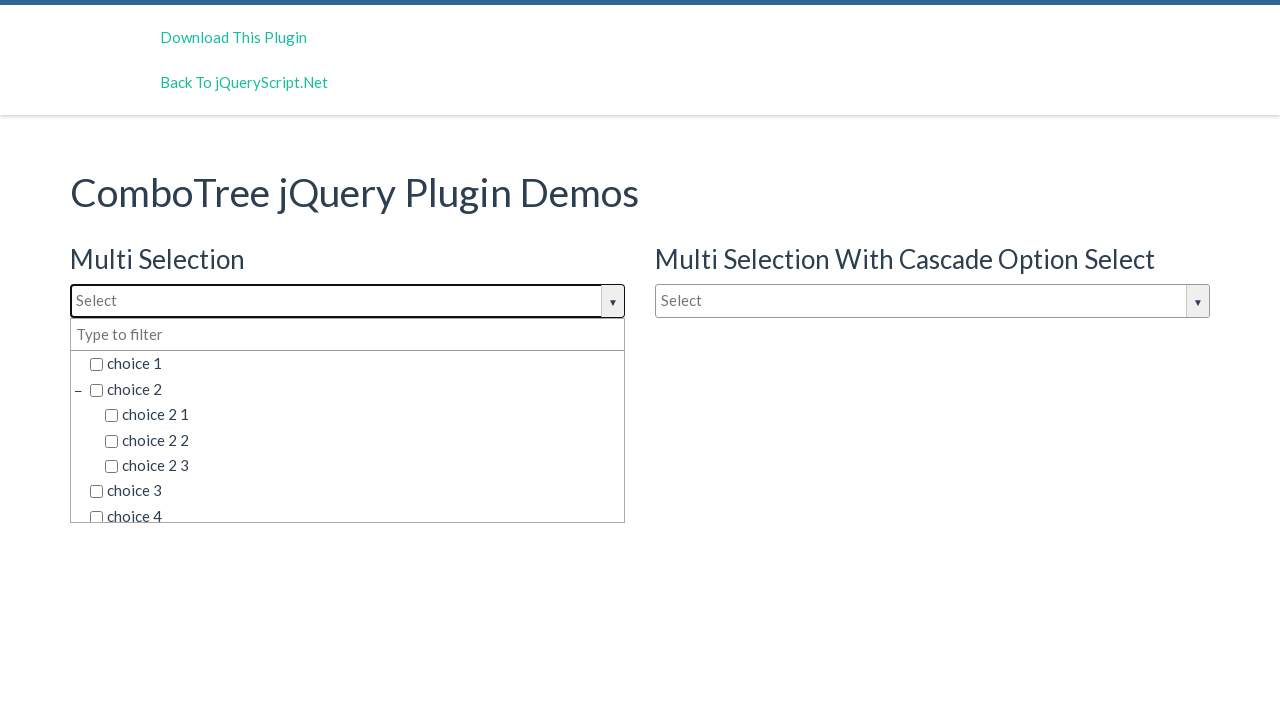

Dropdown menu loaded and choice items are visible
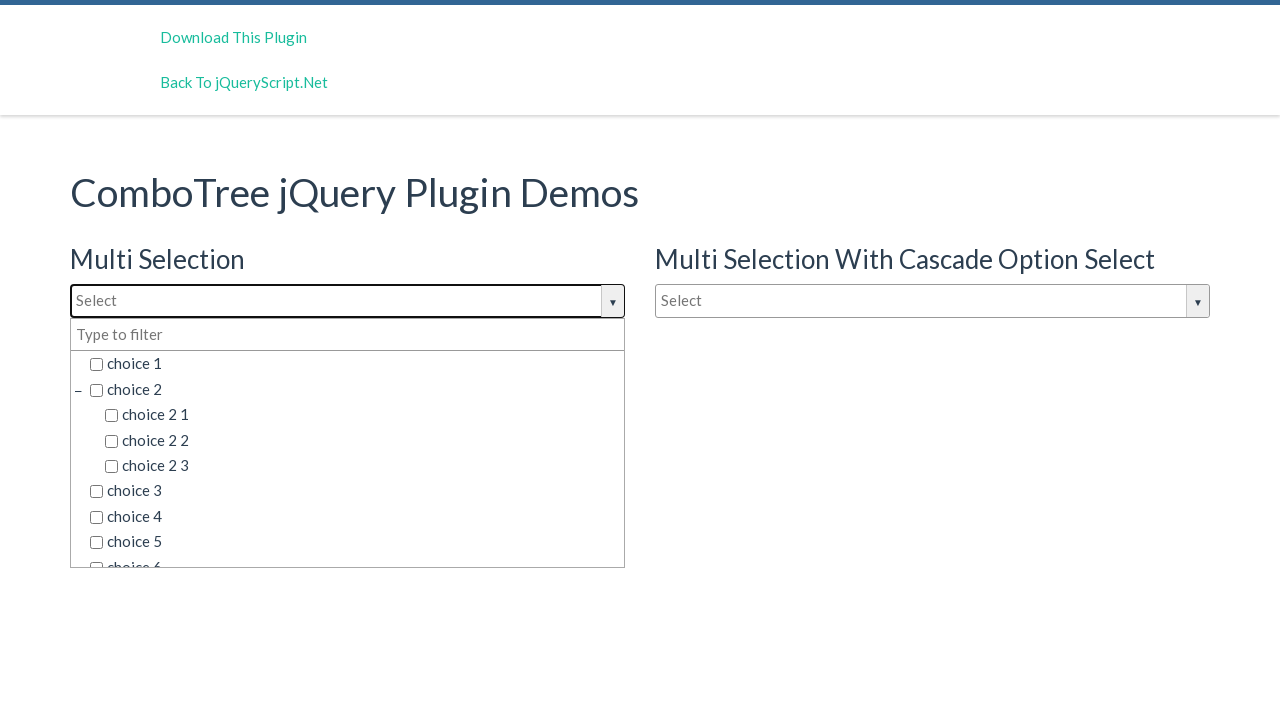

Selected 'choice 1' from dropdown menu at (355, 364) on span.comboTreeItemTitle >> internal:has-text="choice 1"i >> nth=0
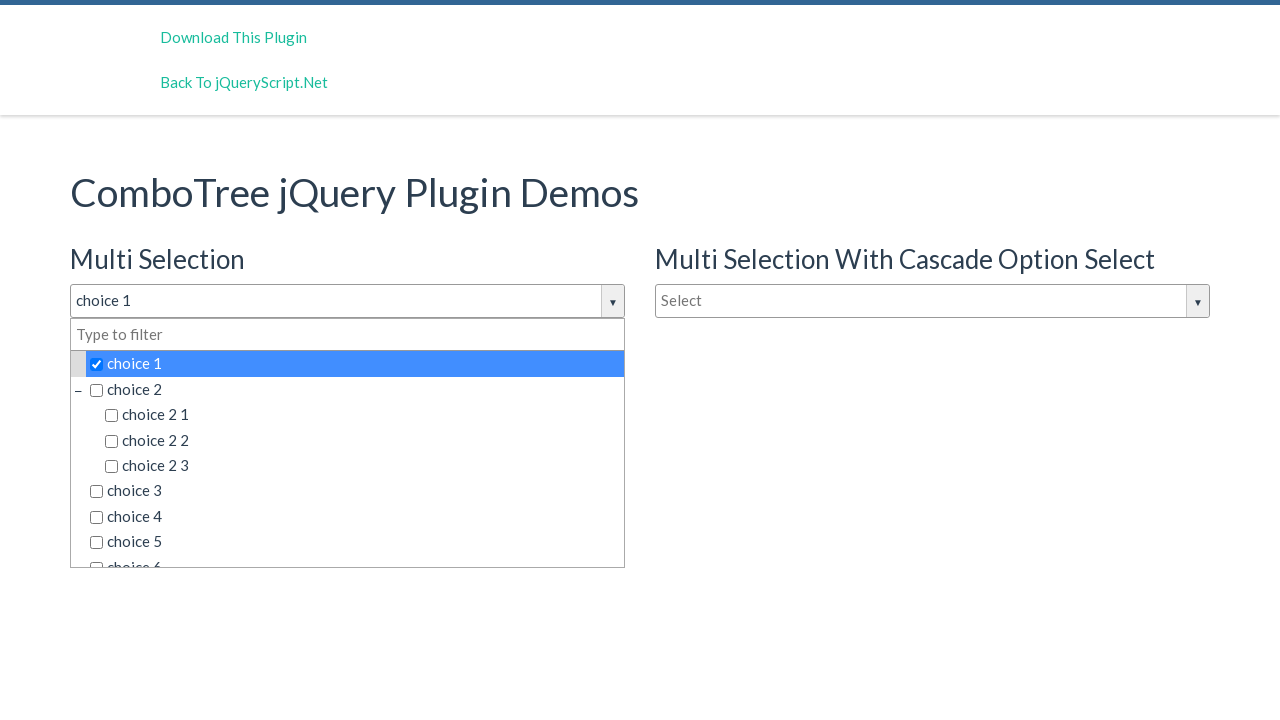

Selected 'choice 2' from dropdown menu at (355, 389) on span.comboTreeItemTitle >> internal:has-text="choice 2"i >> nth=0
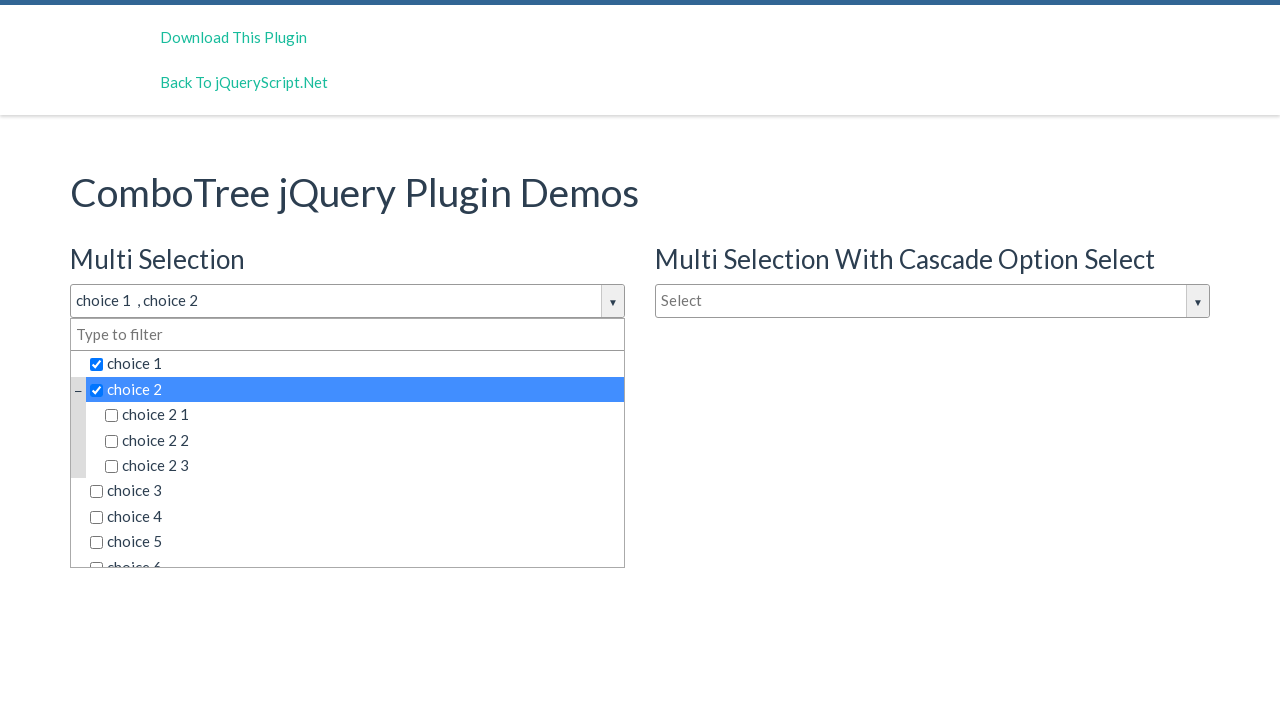

Attempted to select 'choice 8' but it is not available in the dropdown
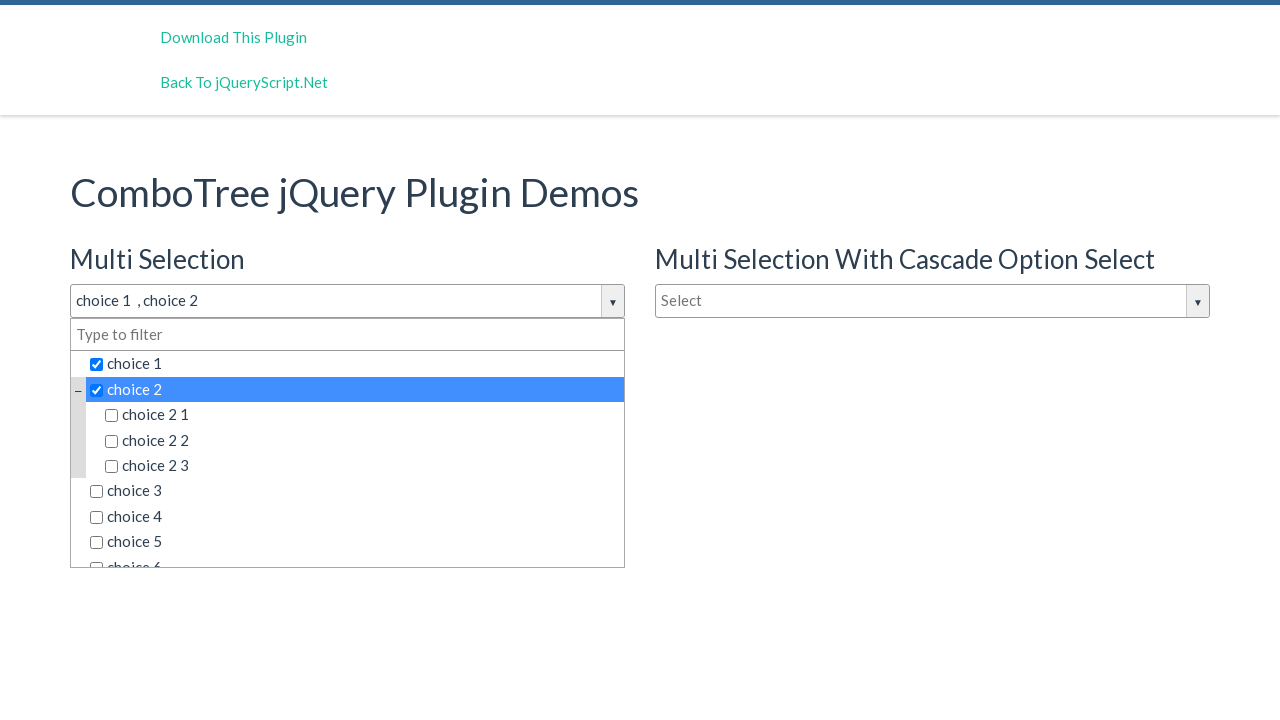

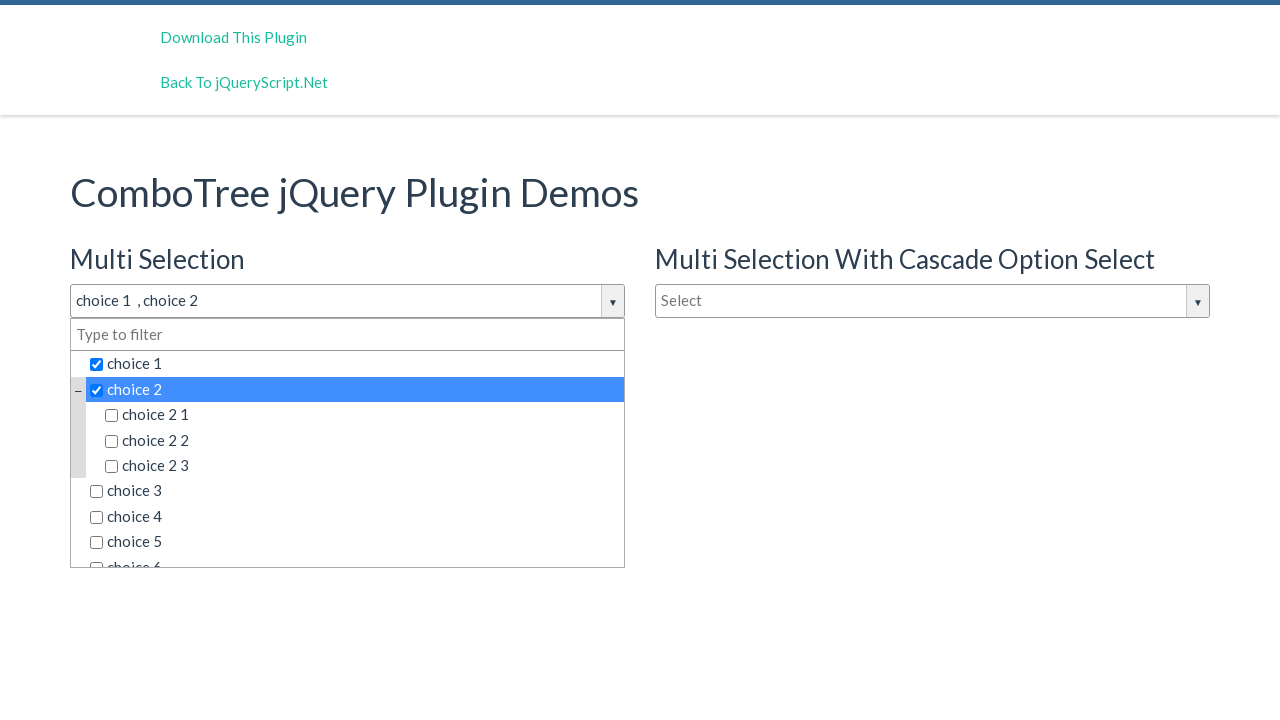